Tests interaction with a static HTML table by navigating to a test automation practice page and verifying the table structure exists with expected rows and columns

Starting URL: https://testautomationpractice.blogspot.com/

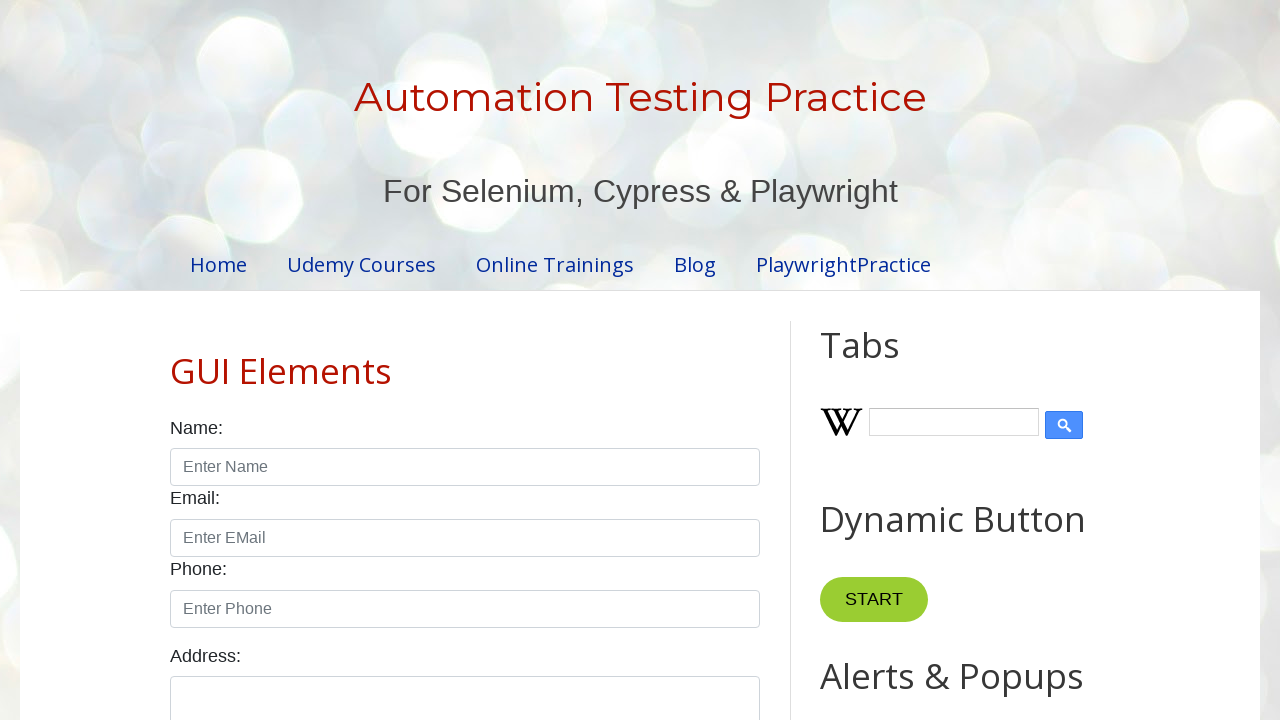

Navigated to test automation practice page
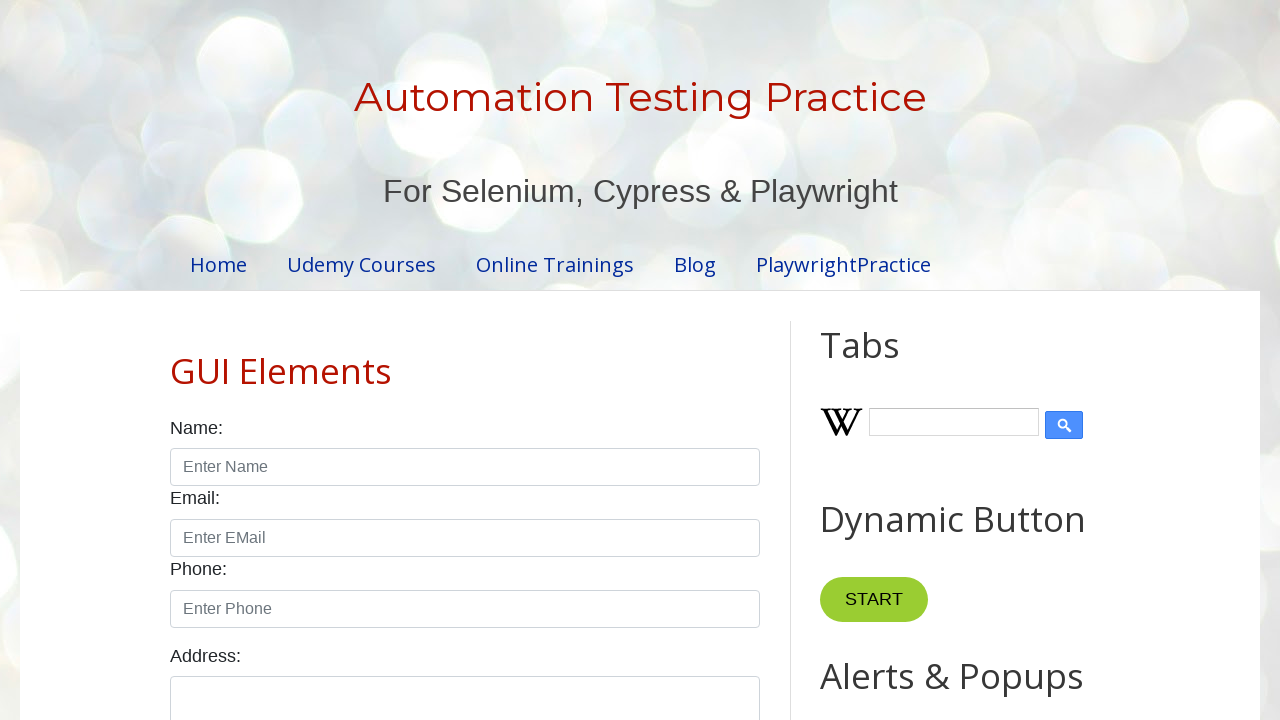

Table with name 'BookTable' is now visible
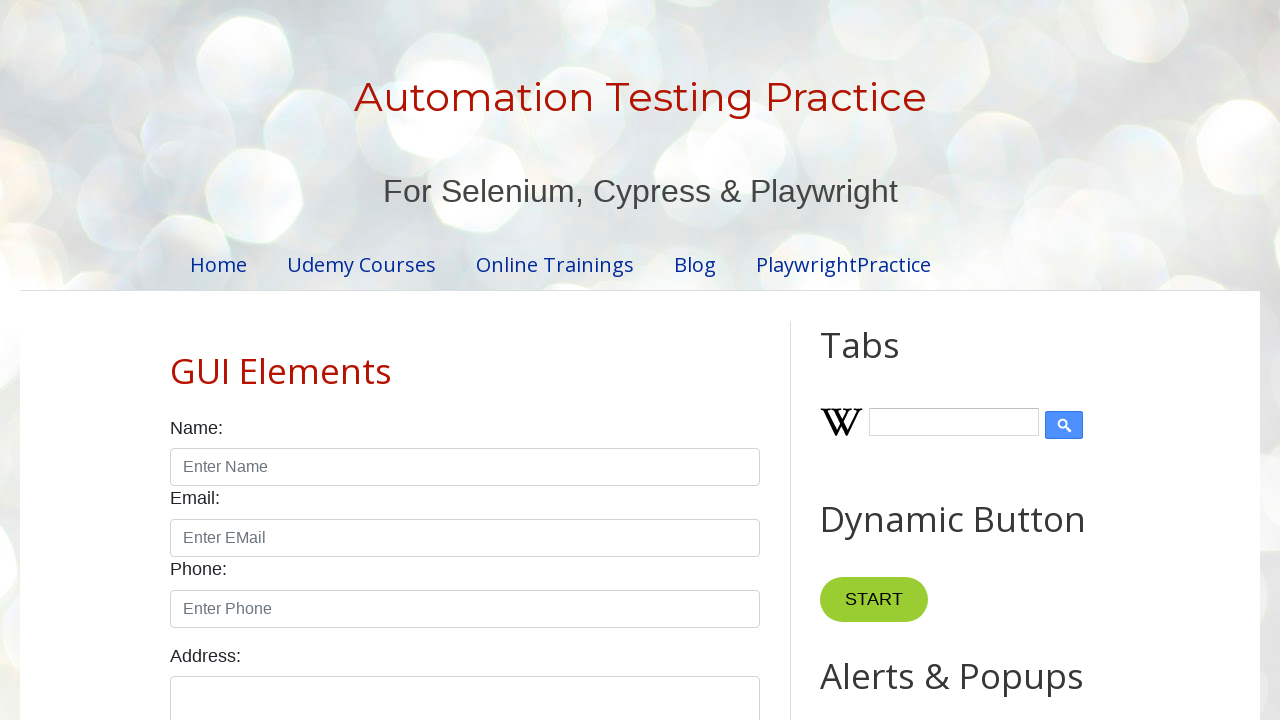

Located specific cell in table (row 2, column 3)
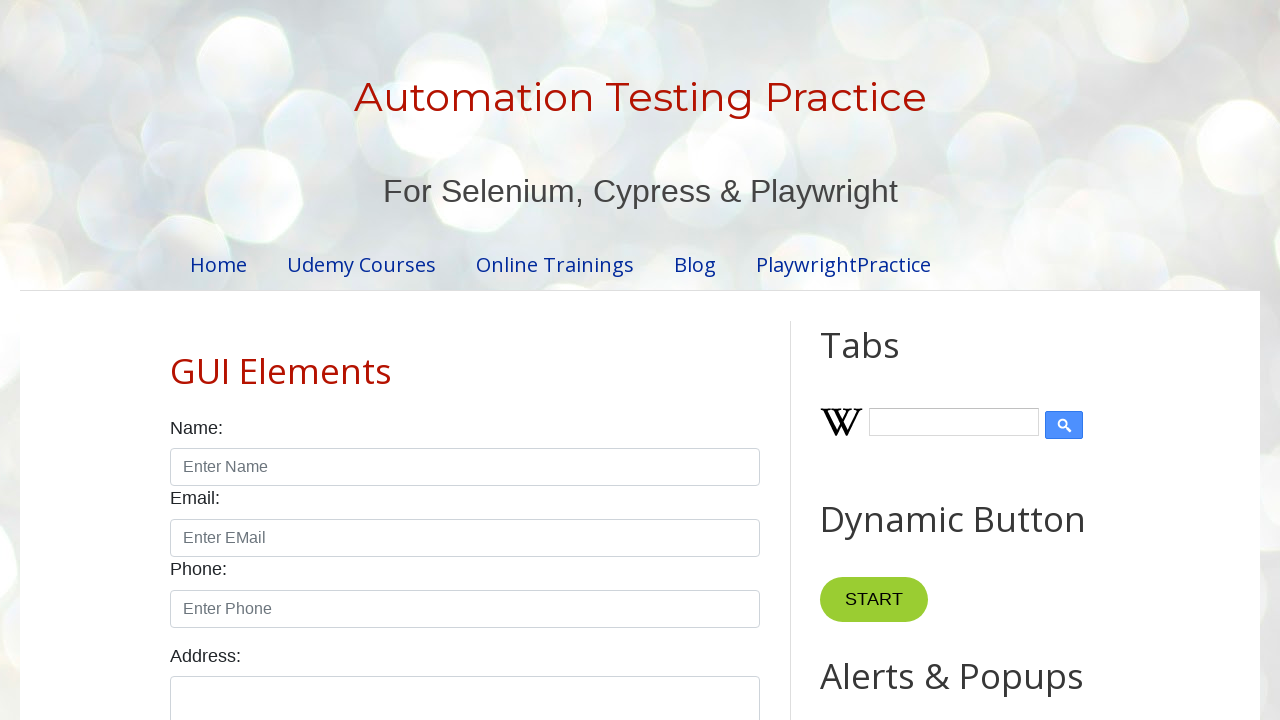

Verified table rows are present
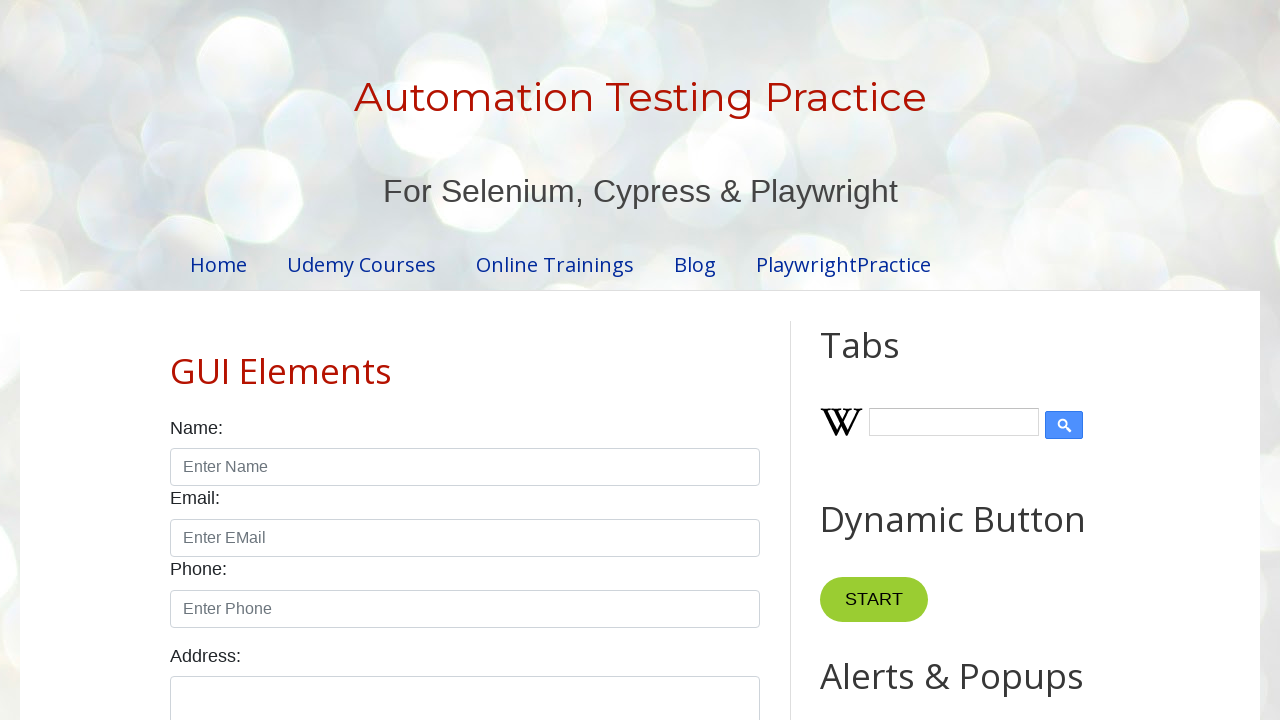

Verified table headers/columns are present
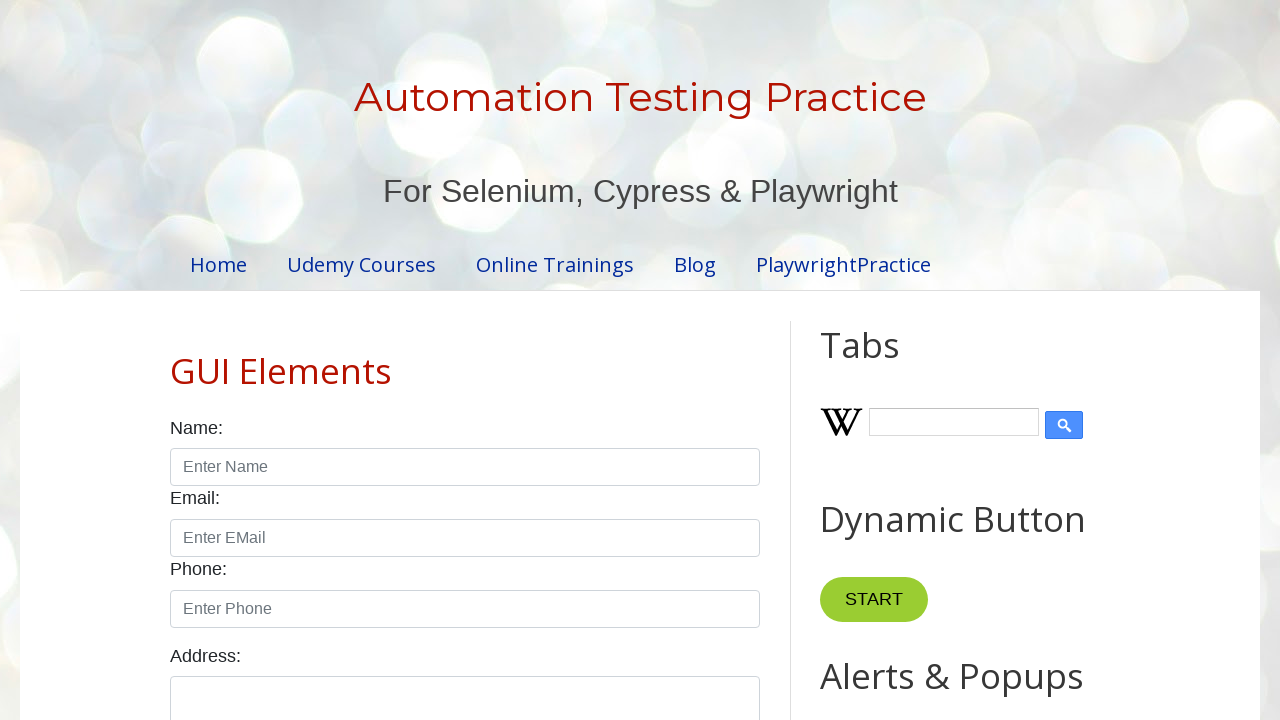

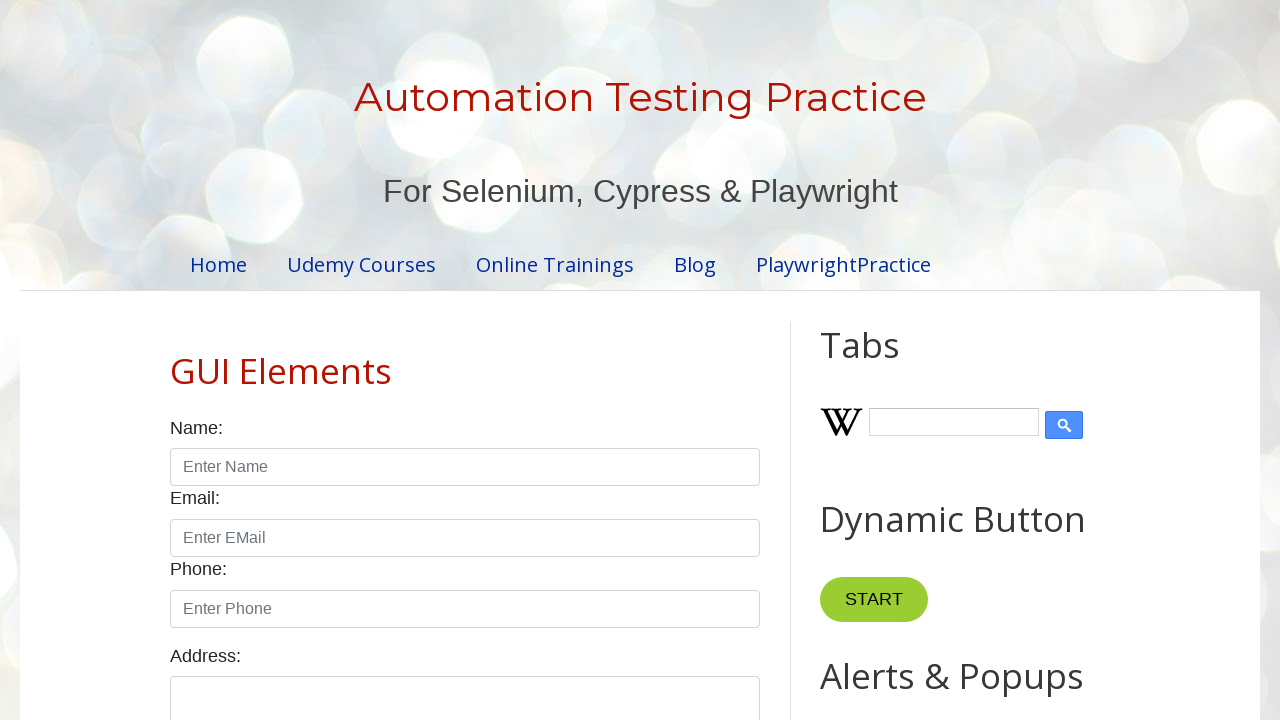